Tests multi-select dropdown functionality by selecting multiple options using visible text, index, and value, then deselecting an option by index

Starting URL: https://v1.training-support.net/selenium/selects

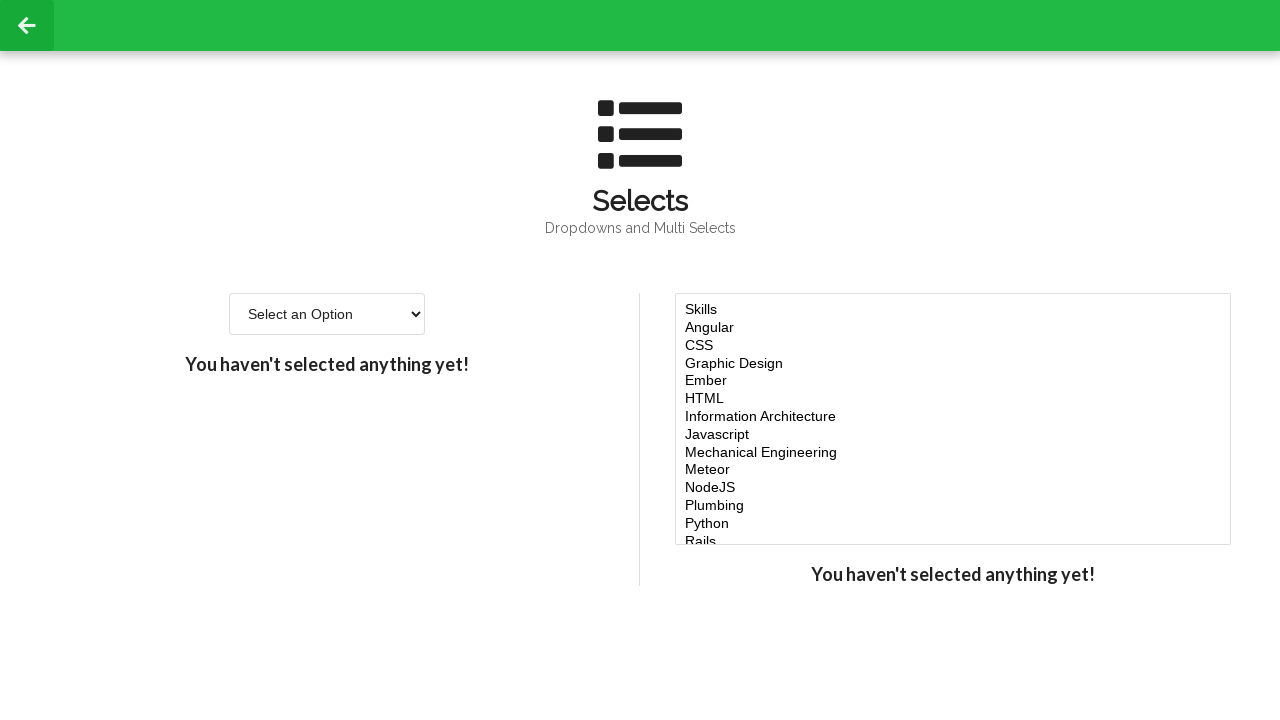

Multi-select dropdown loaded and visible
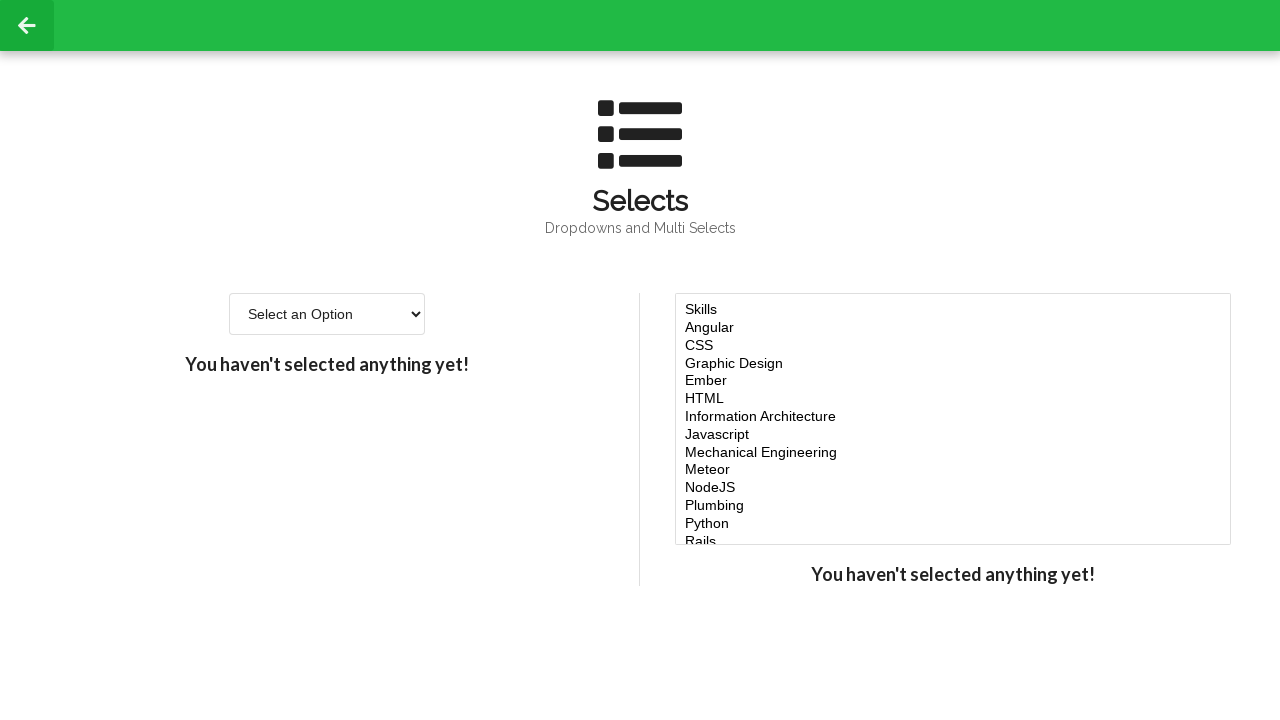

Selected 'Javascript' option by visible text on #multi-select
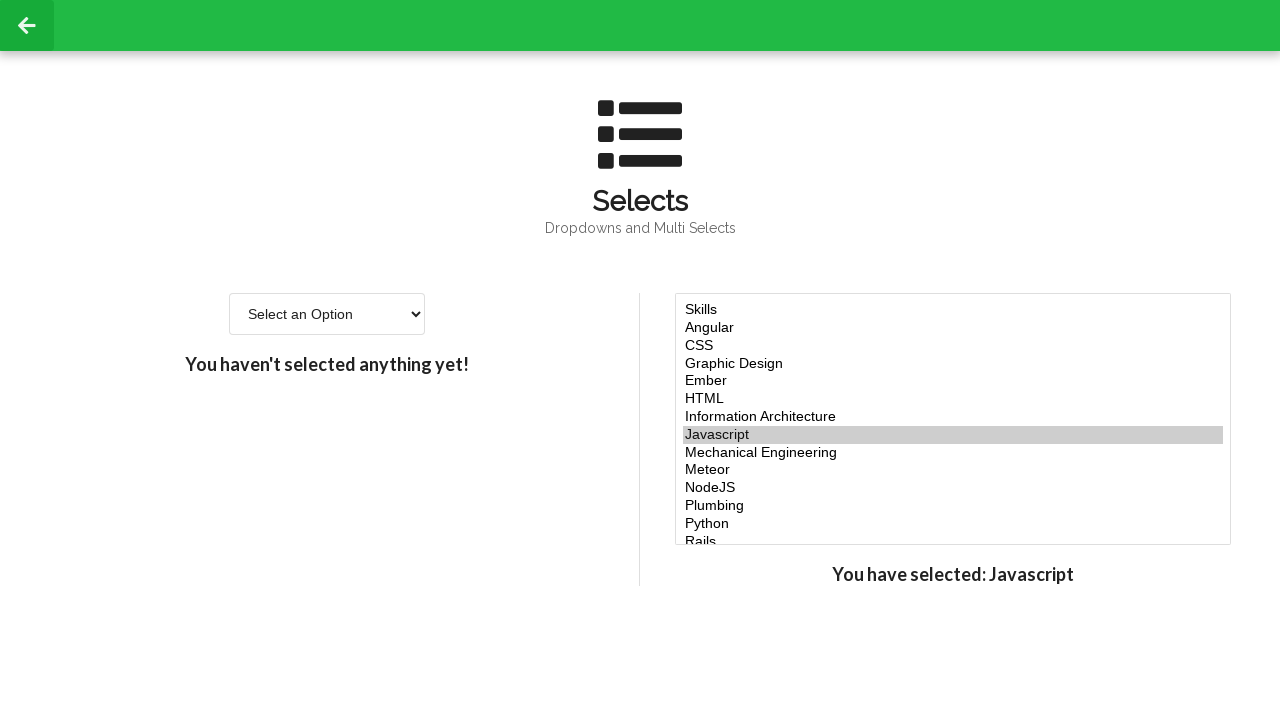

Selected 4th option (index 3) in multi-select on #multi-select
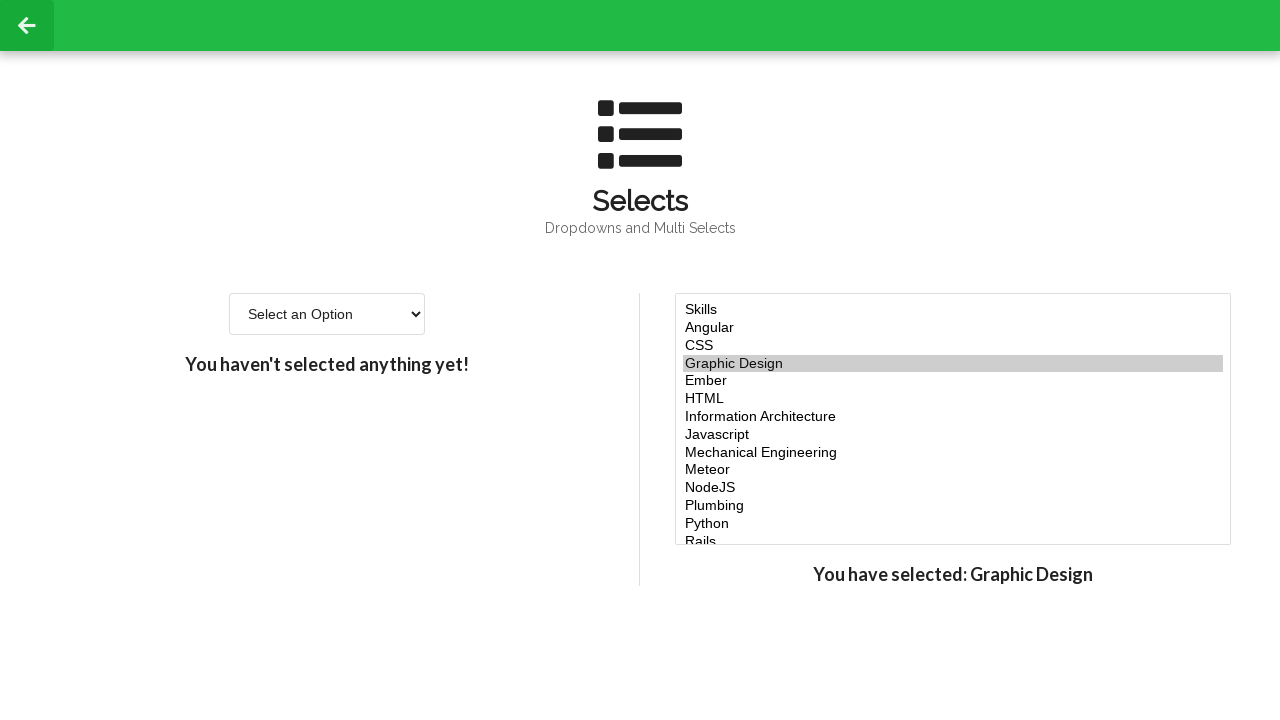

Selected 5th option (index 4) in multi-select on #multi-select
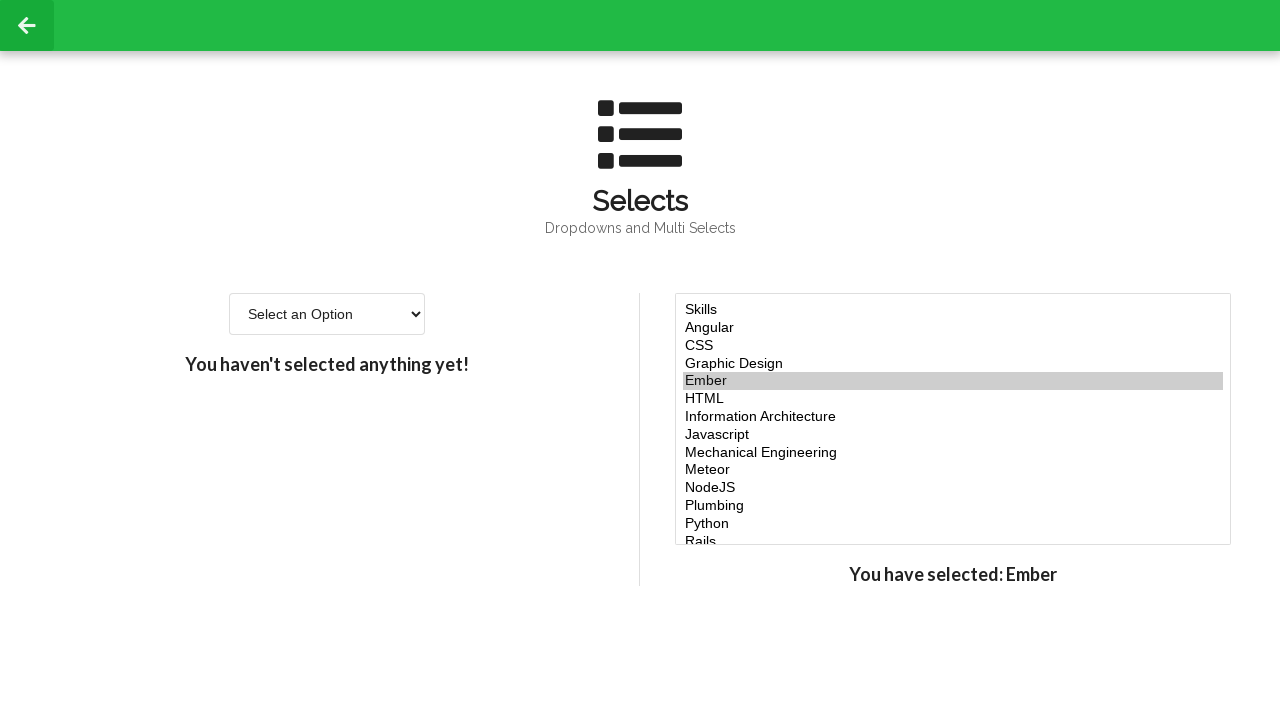

Selected 6th option (index 5) in multi-select on #multi-select
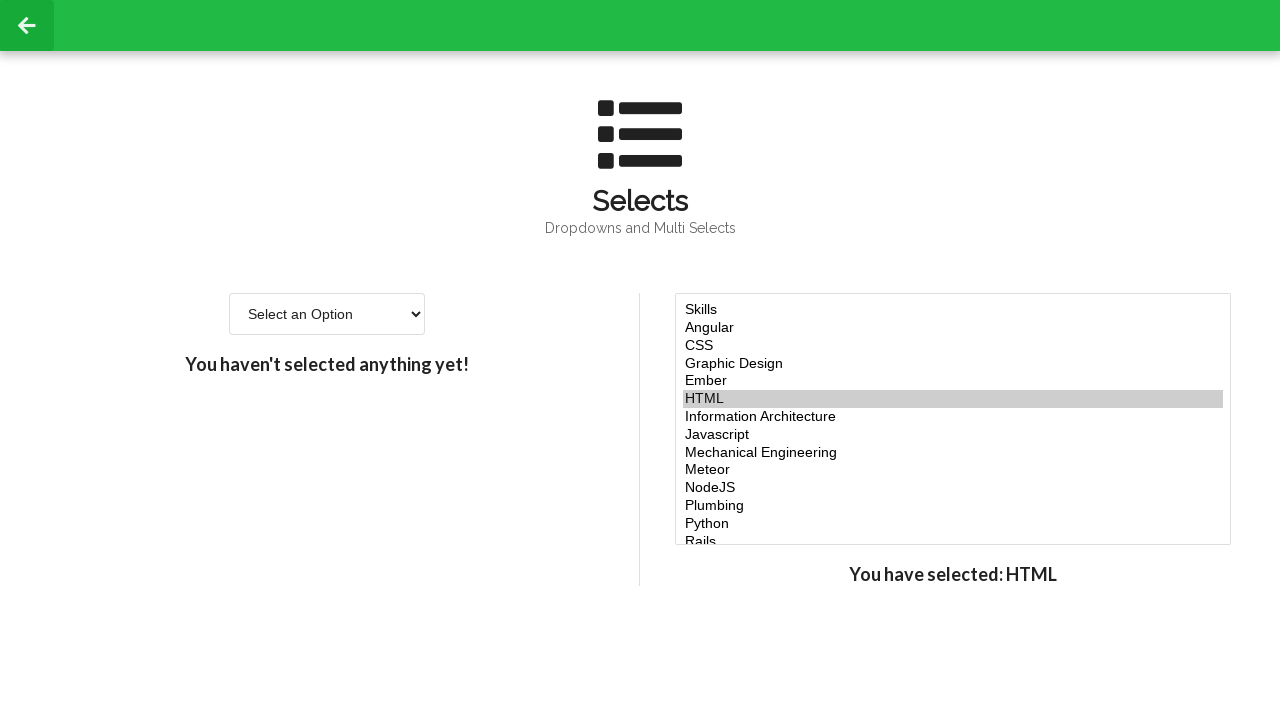

Selected 'nodejs' option by value 'node' on #multi-select
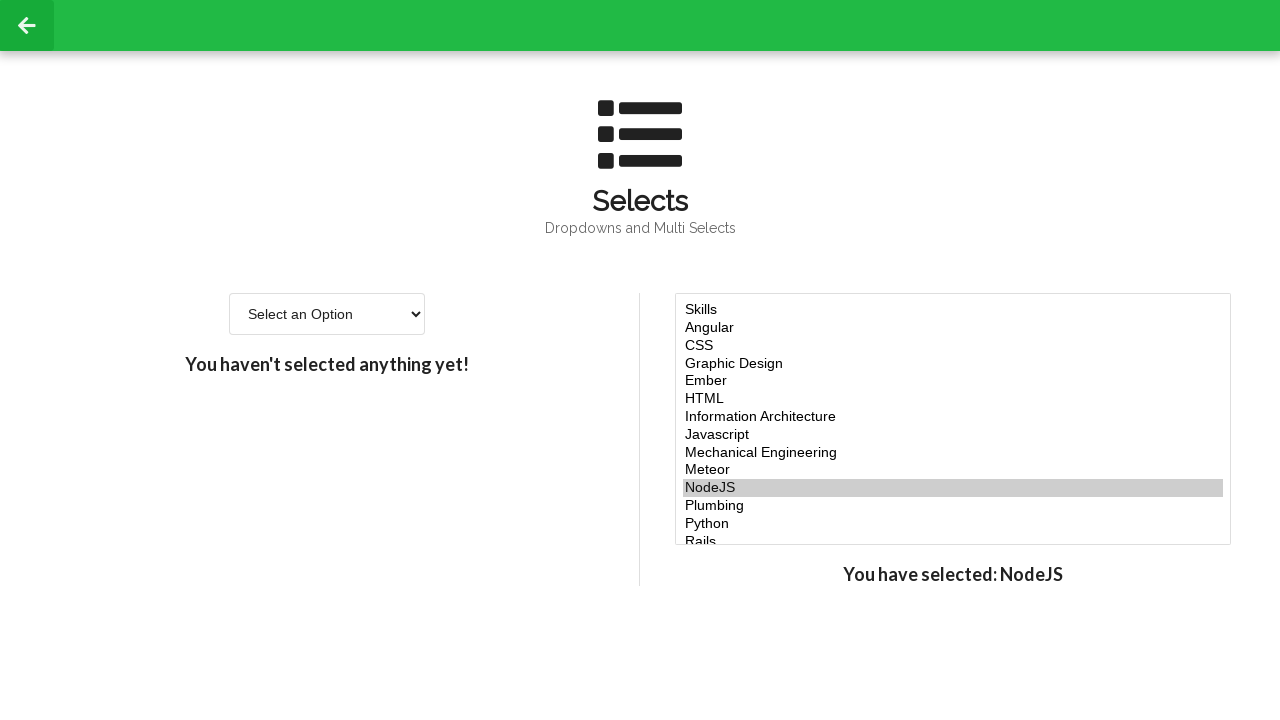

Deselected 5th option (index 4) from multi-select
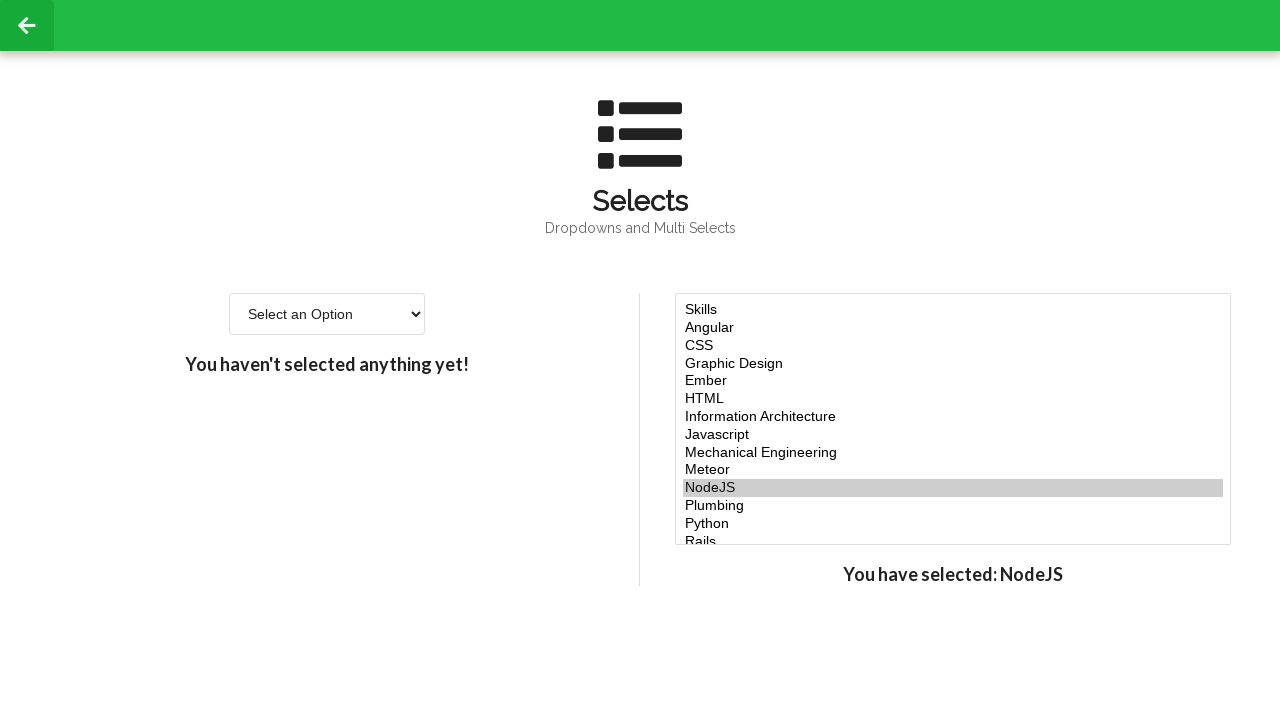

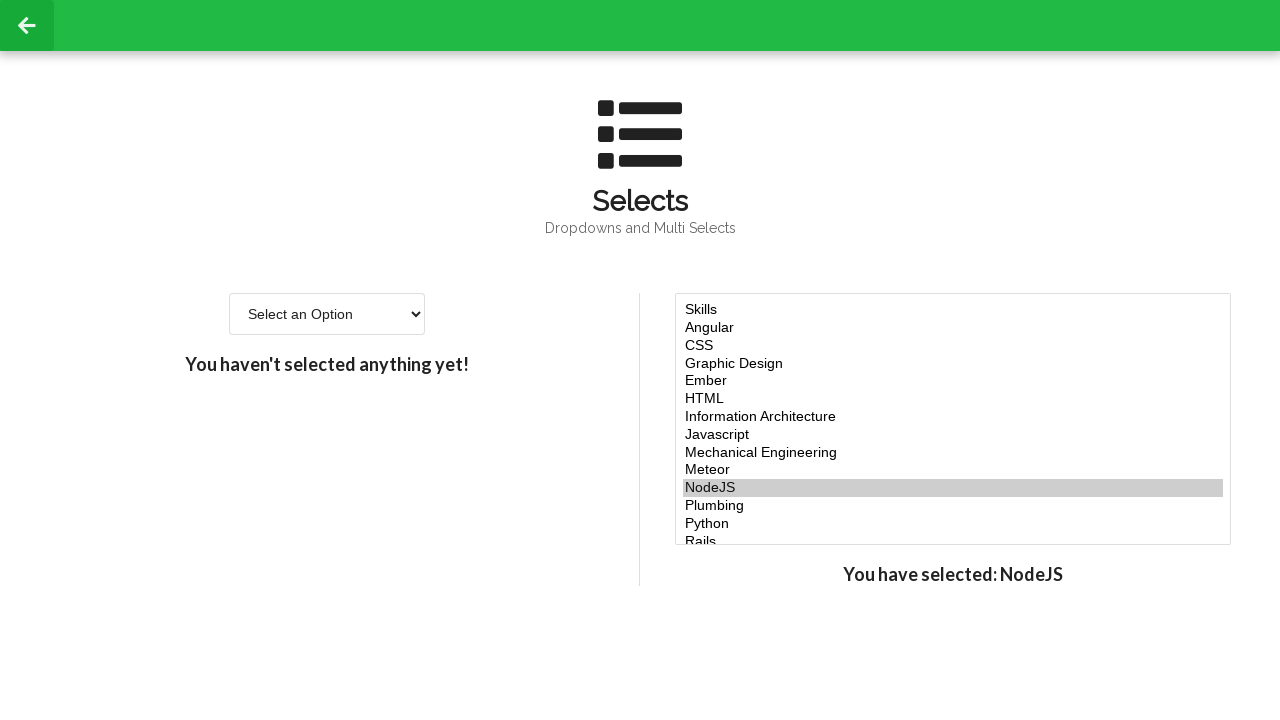